Tests opening a product card from the catalog by clicking on product image and verifying product details page loads

Starting URL: http://intershop5.skillbox.ru/product-category/catalog/

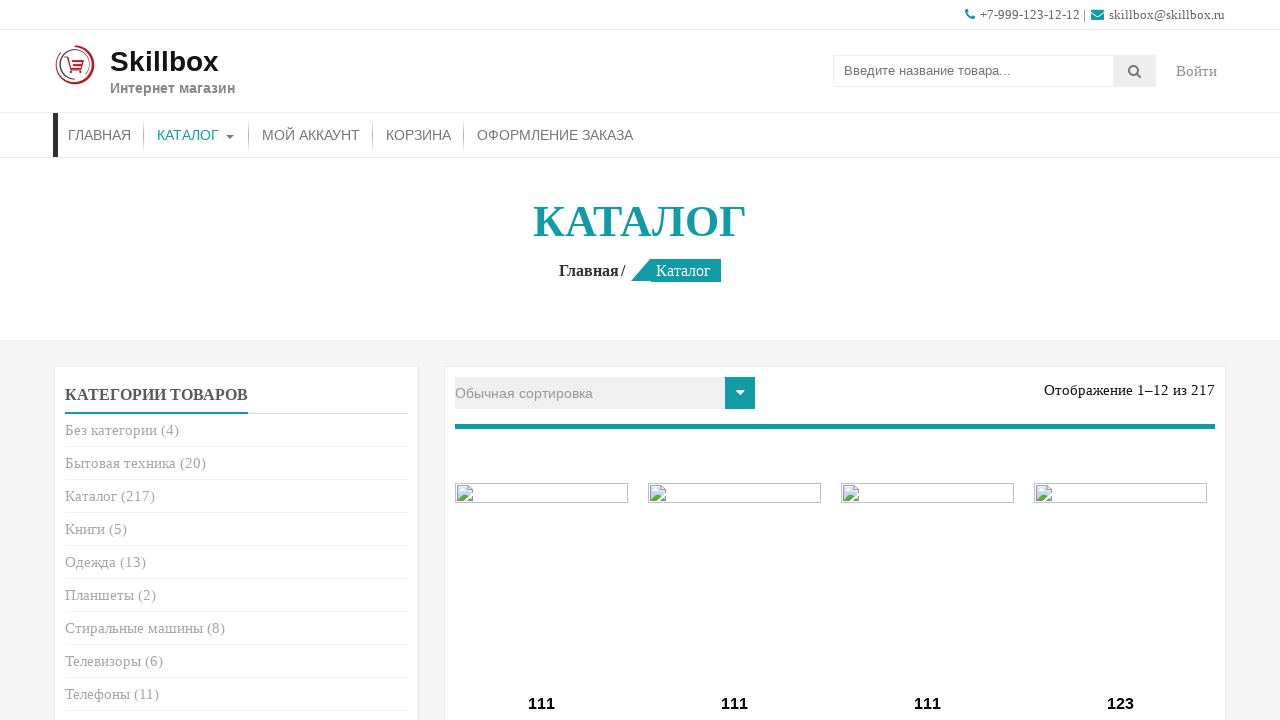

Clicked on 5th product image to open product card at (542, 360) on li:nth-of-type(5) div.inner-img a
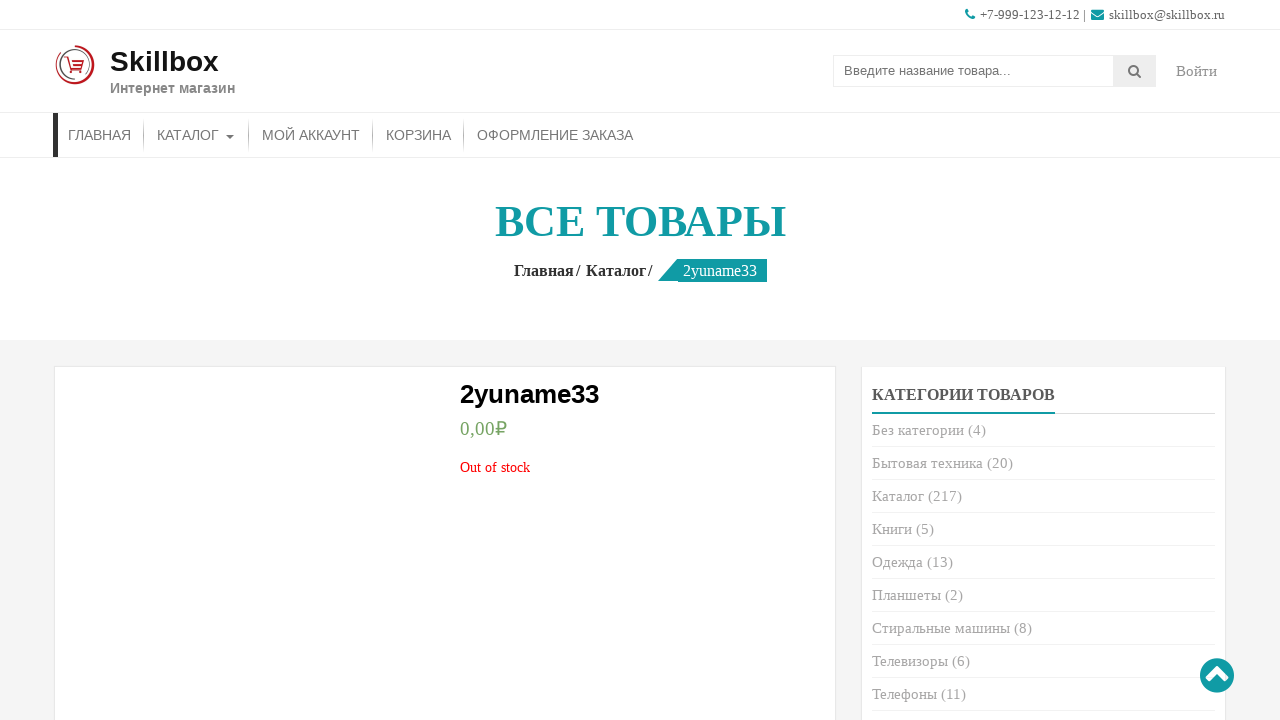

Product details page loaded with product title visible
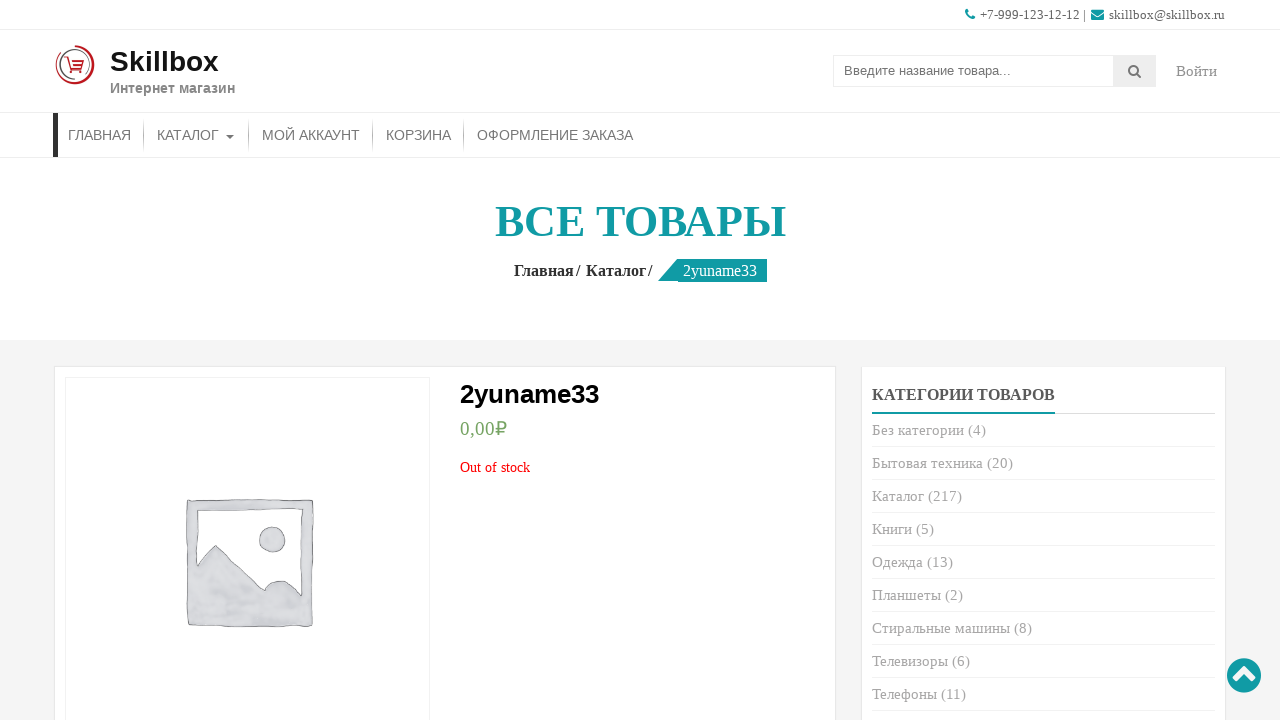

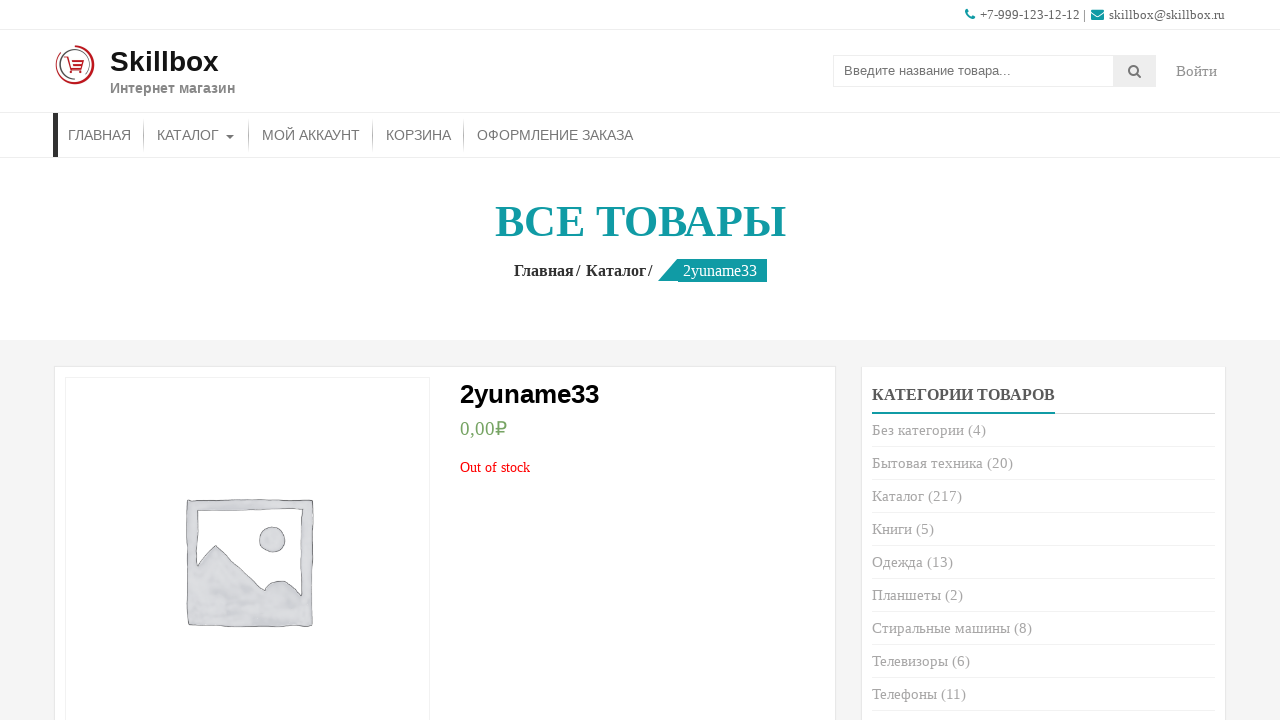